Tests hover functionality by hovering over three different images and verifying that corresponding user information is displayed

Starting URL: https://practice.cydeo.com/hovers

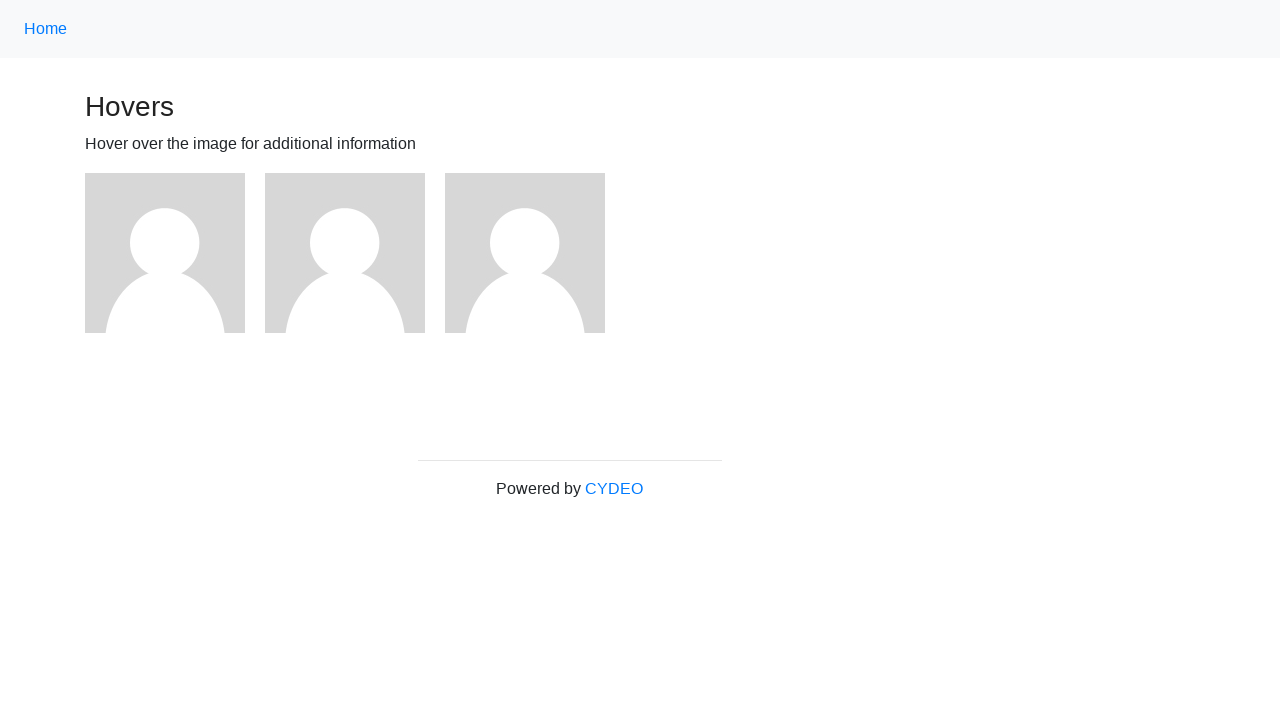

Located first image element
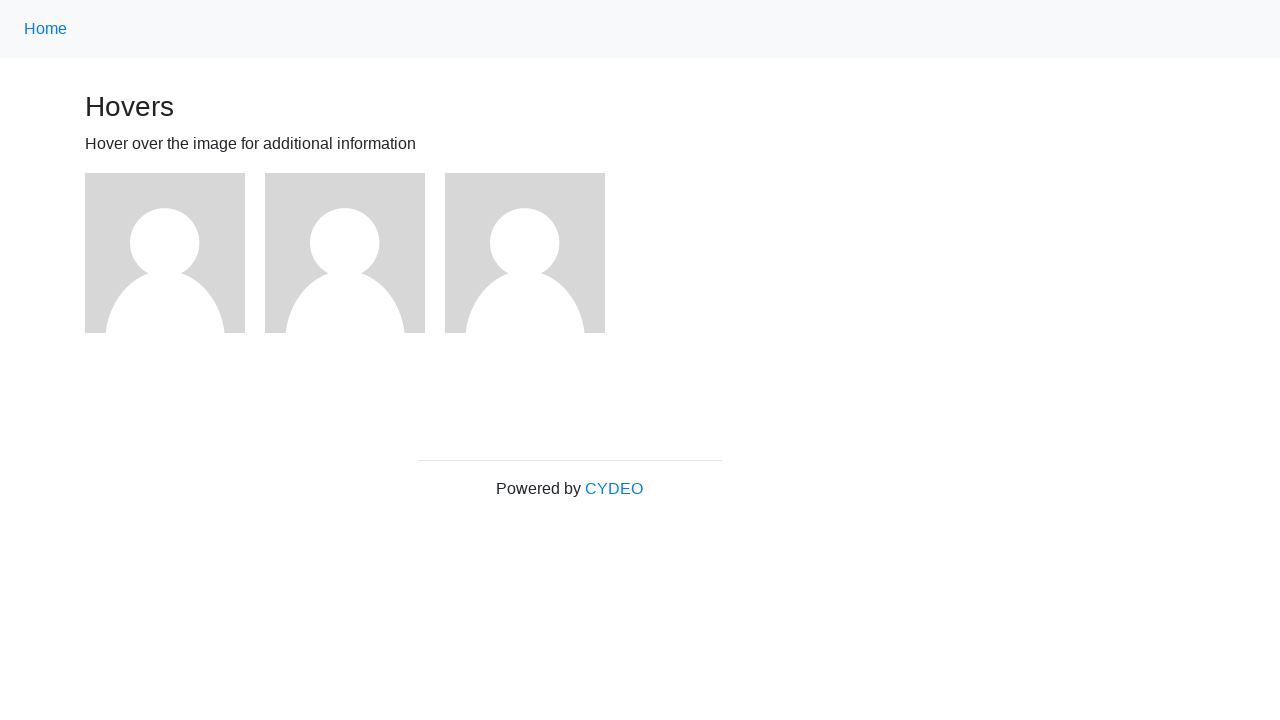

Located second image element
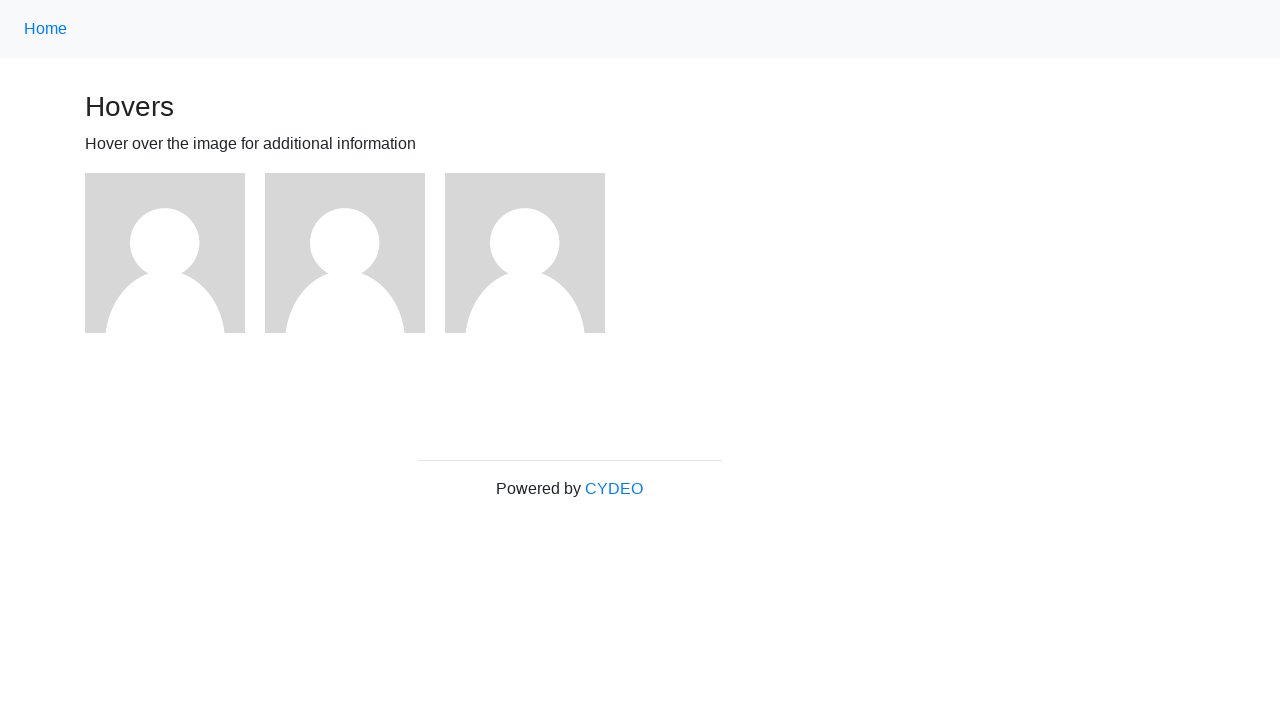

Located third image element
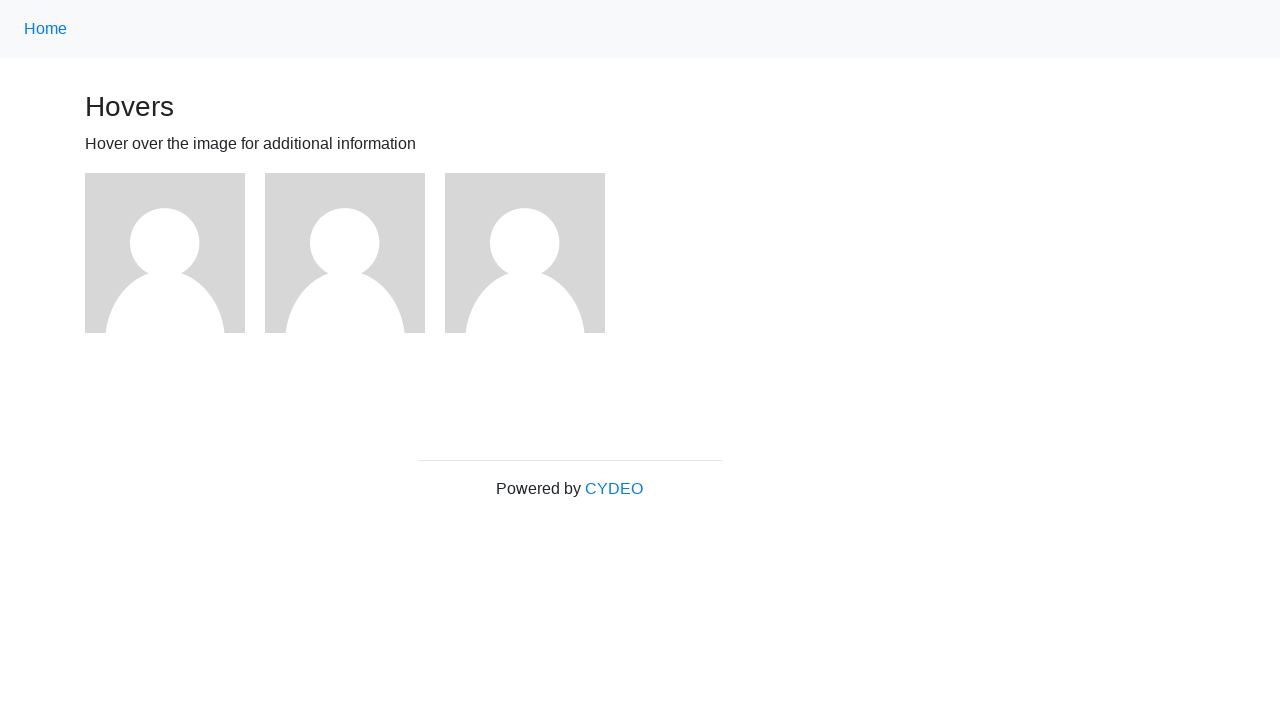

Located user1 information element
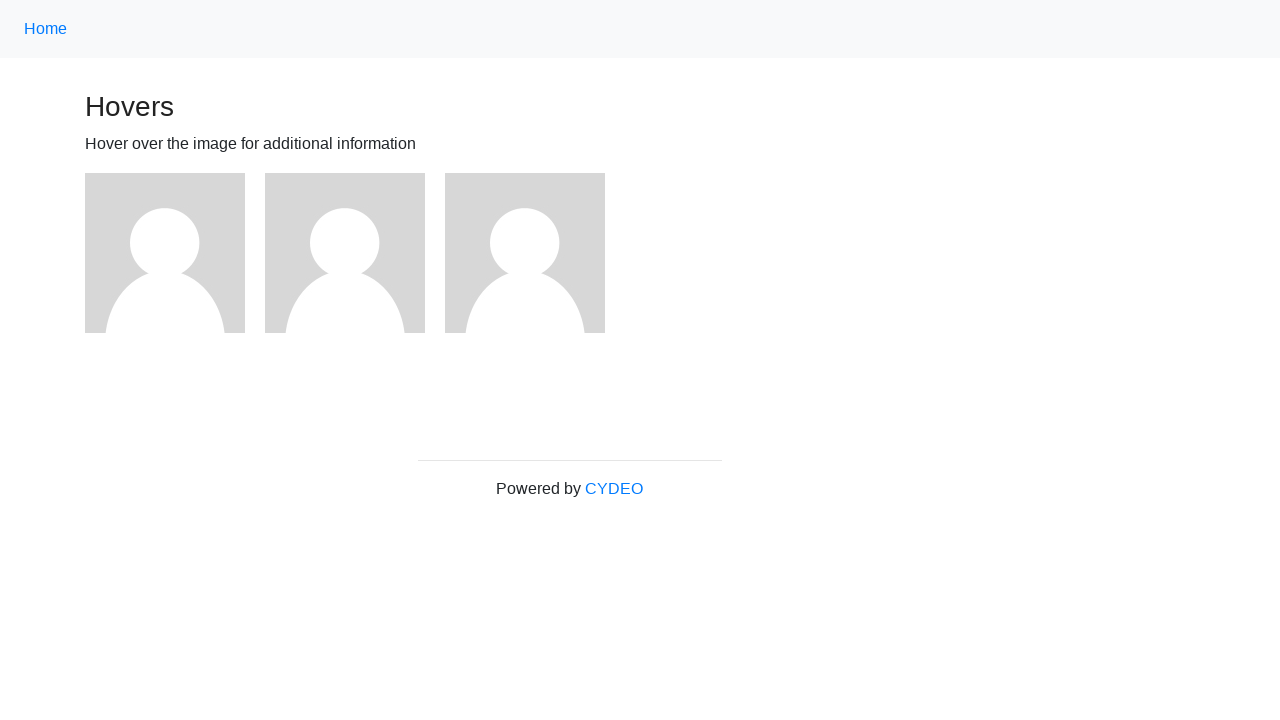

Located user2 information element
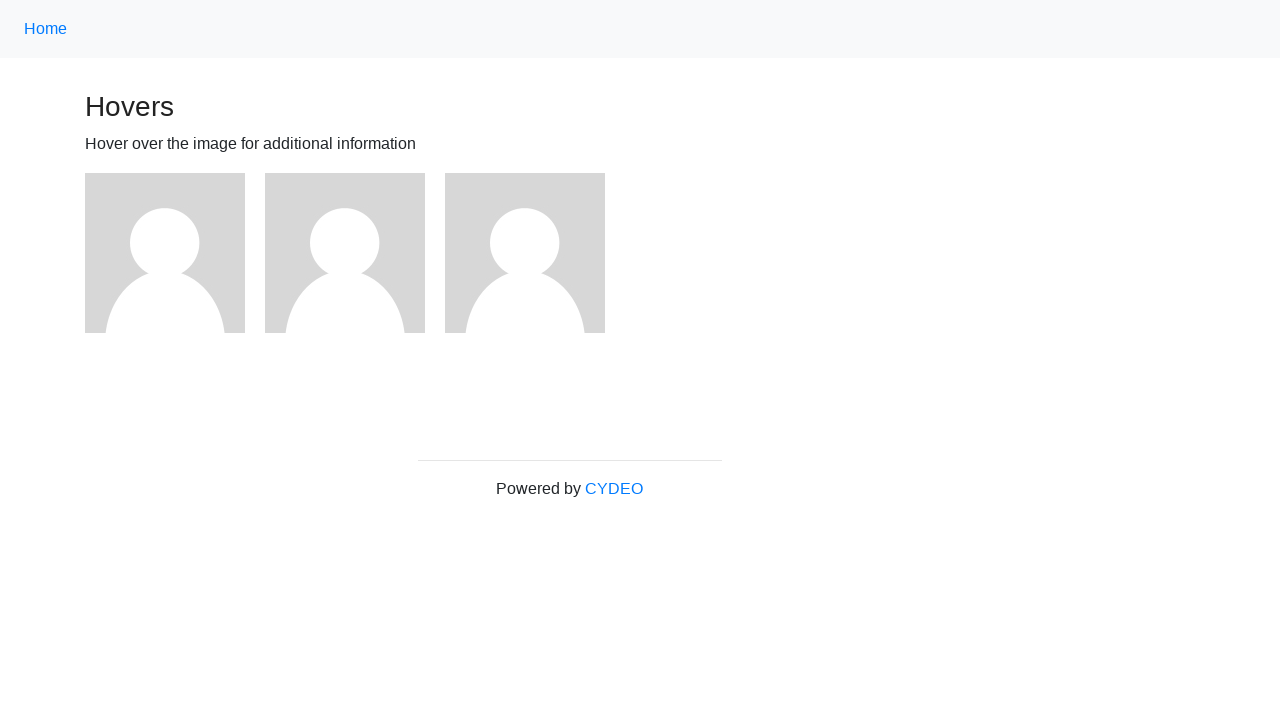

Located user3 information element
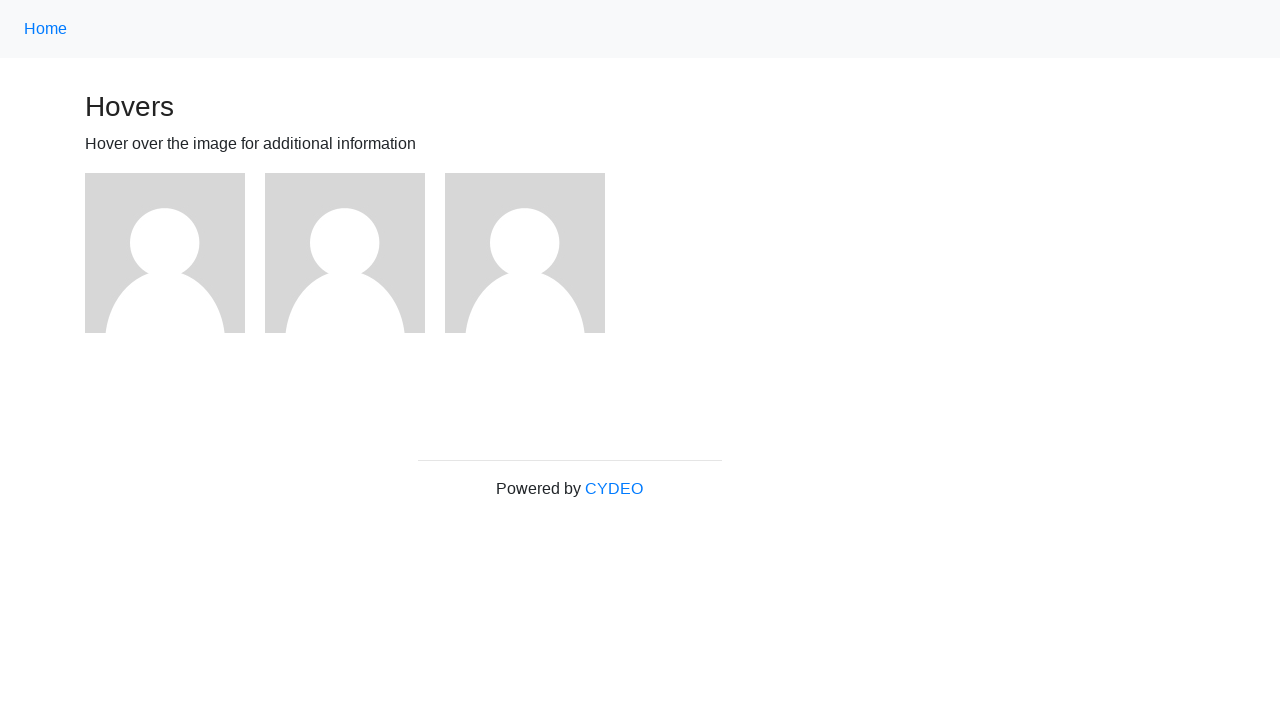

Hovered over first image at (165, 253) on (//img)[1]
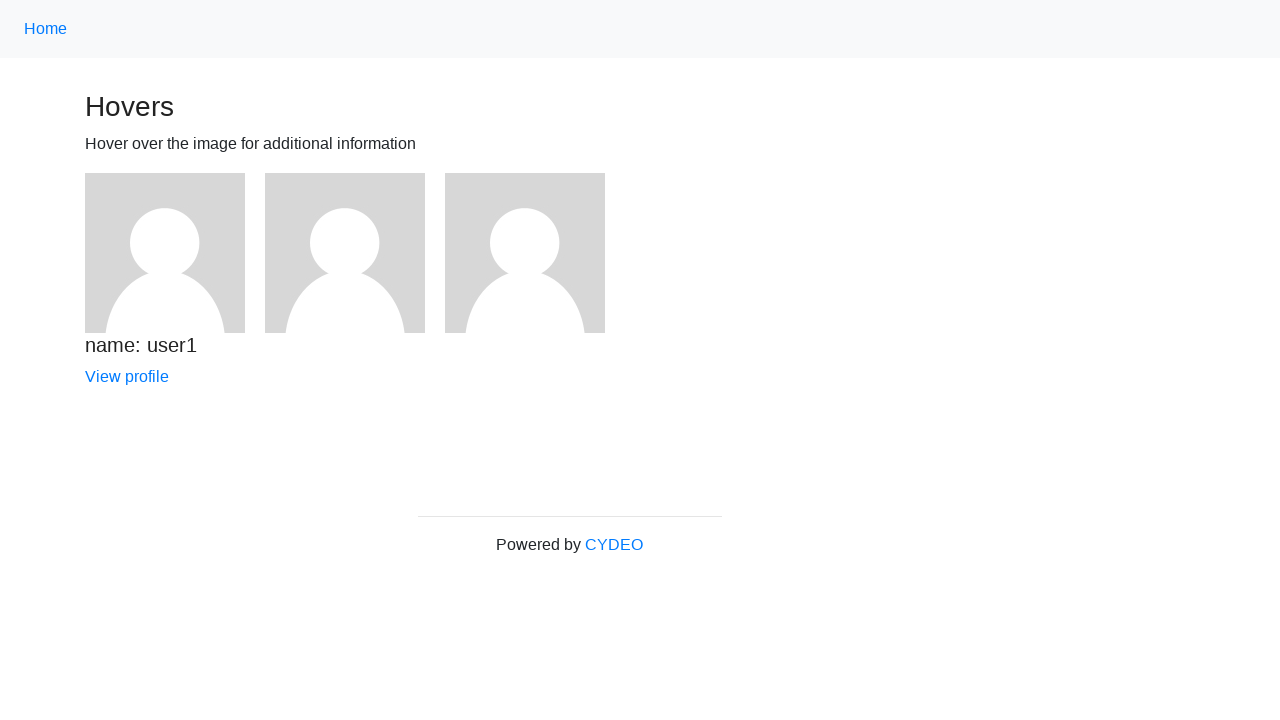

Verified user1 information is visible after hovering over first image
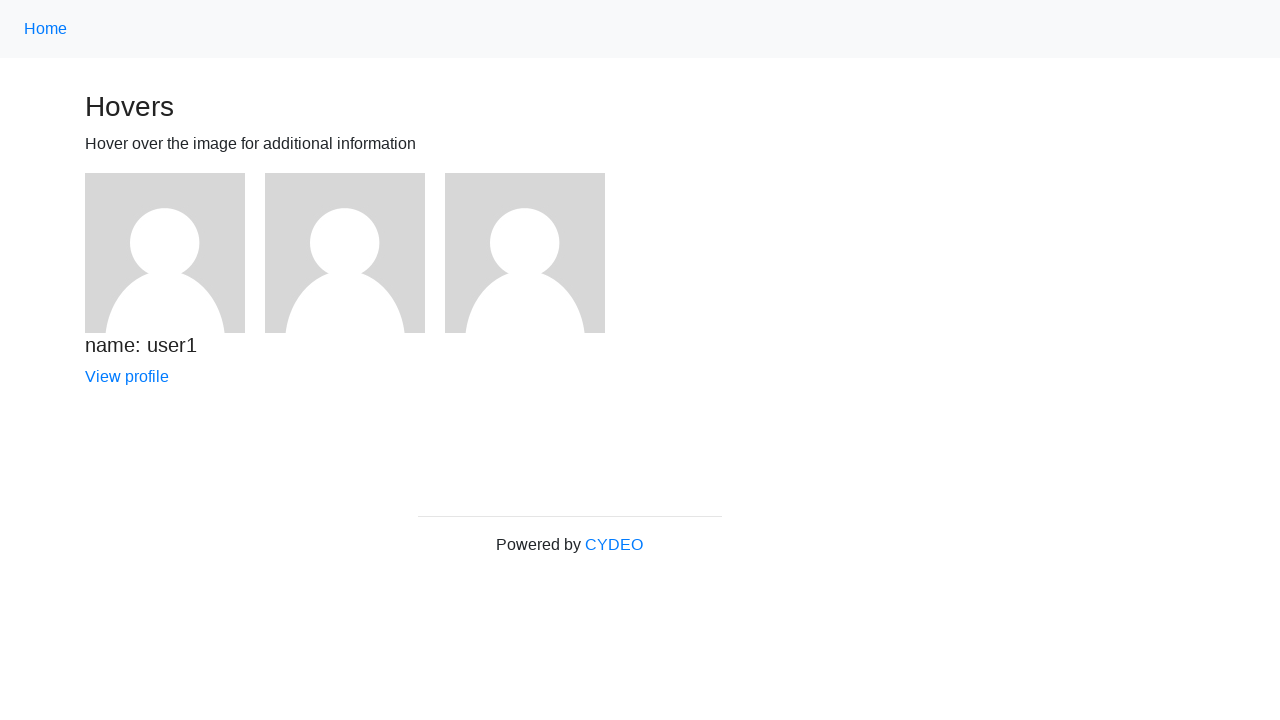

Hovered over second image at (345, 253) on (//img)[2]
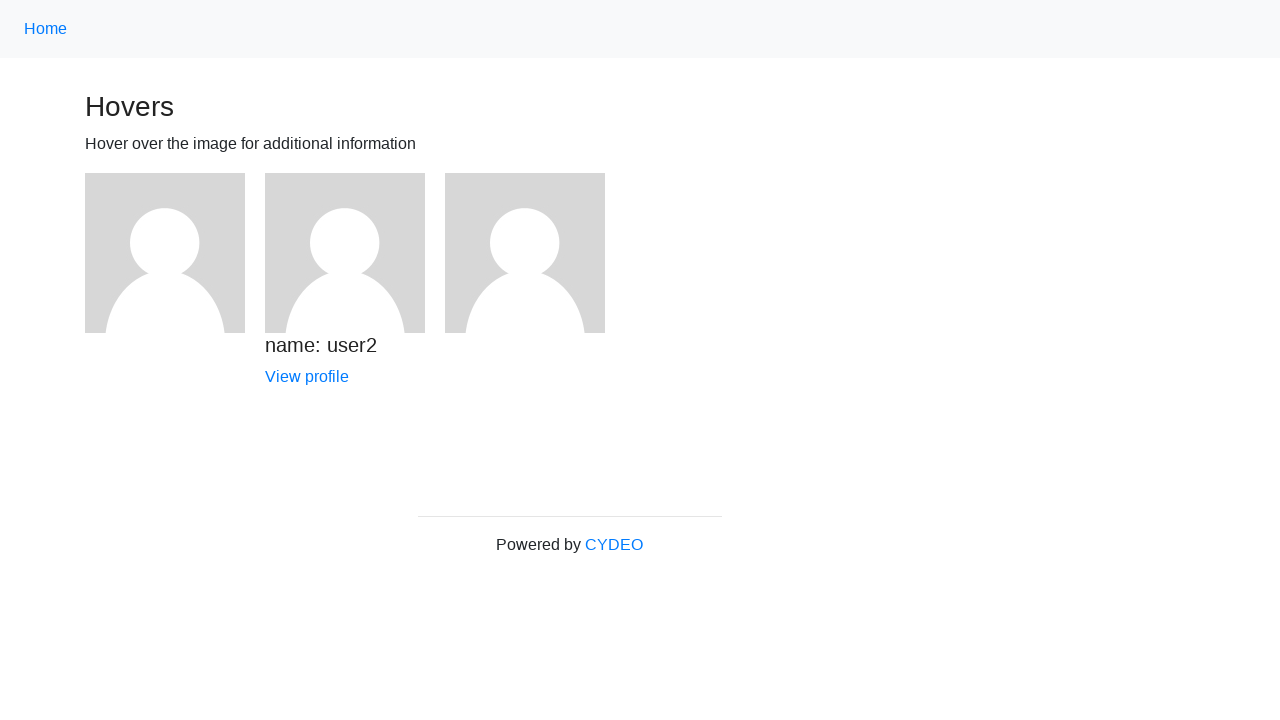

Verified user2 information is visible after hovering over second image
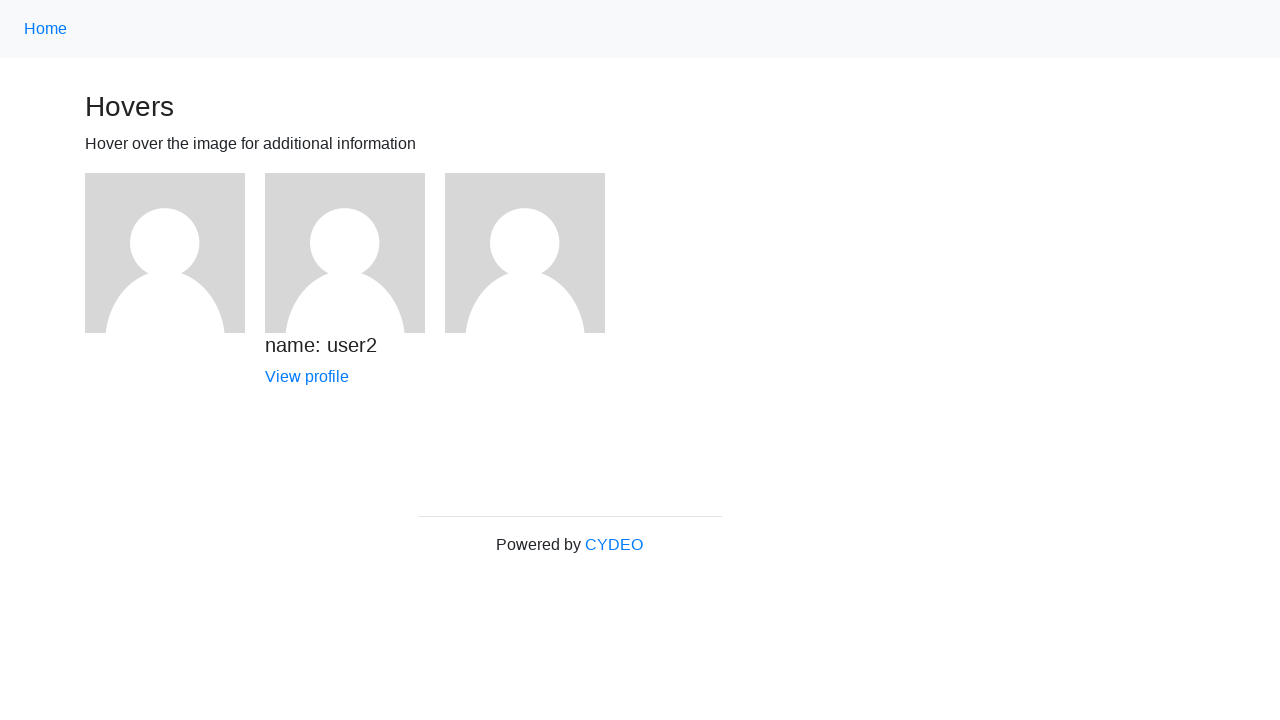

Hovered over third image at (525, 253) on (//img)[3]
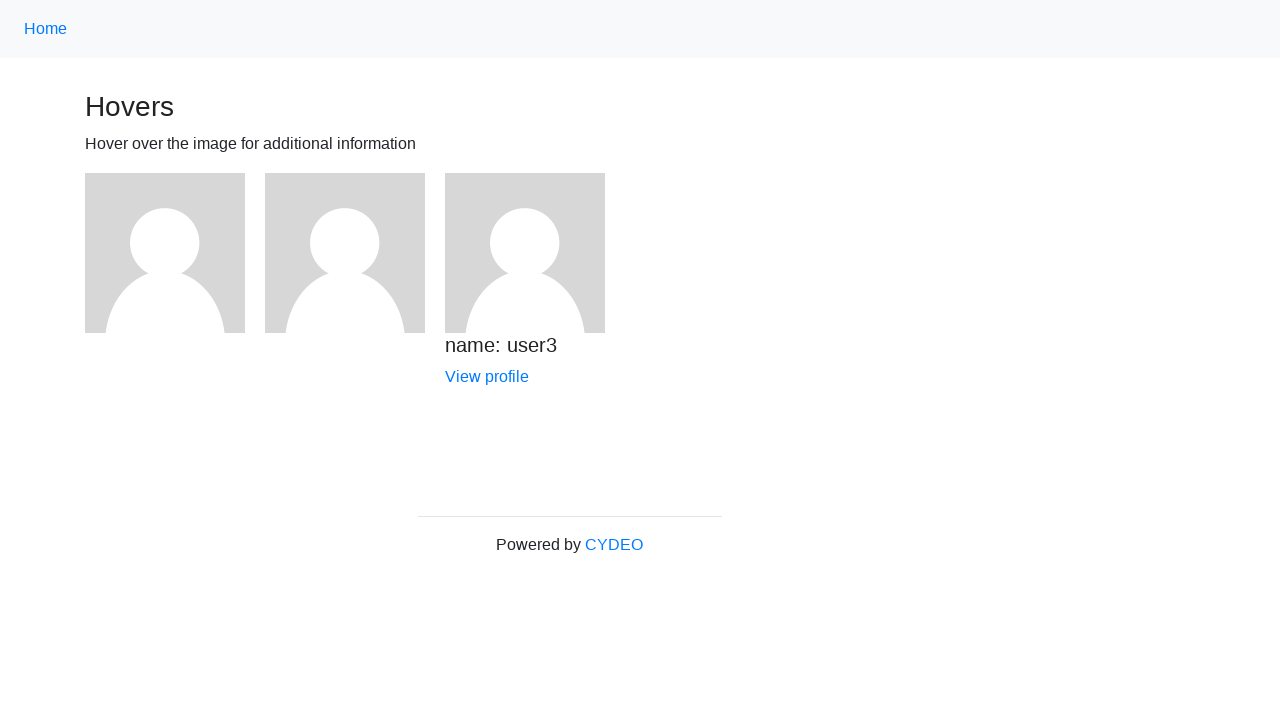

Verified user3 information is visible after hovering over third image
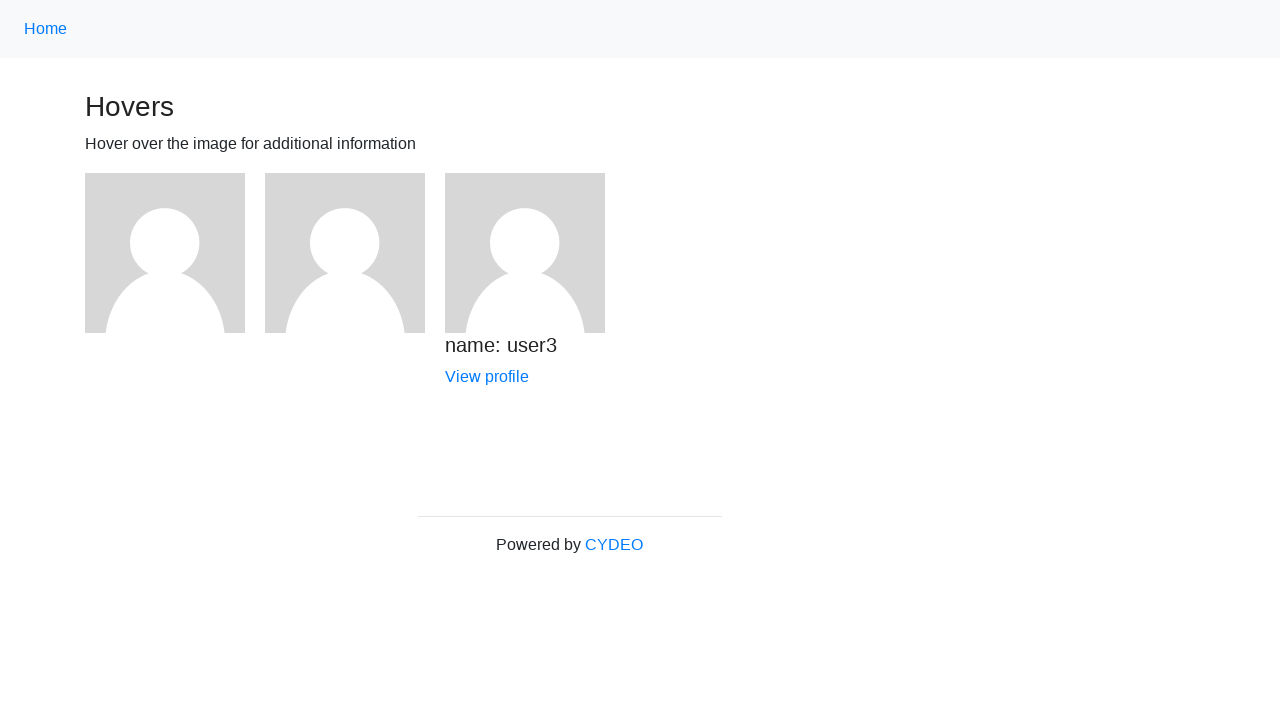

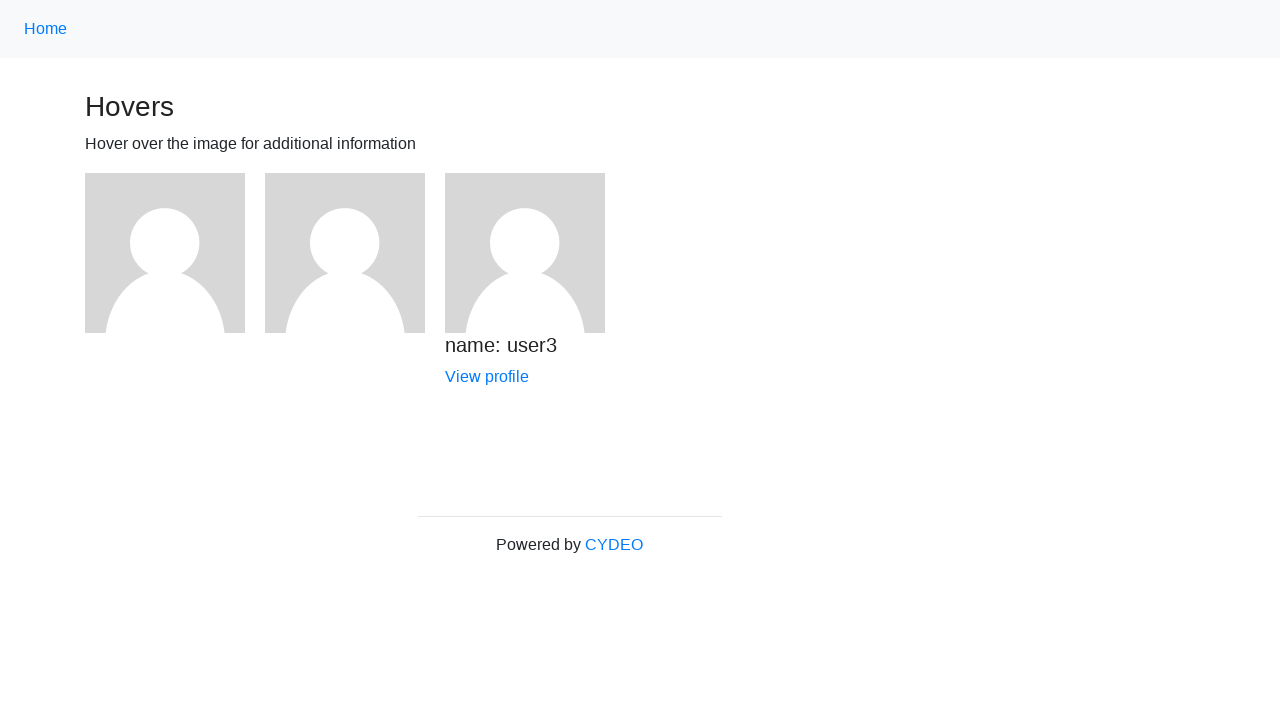